Makes the first move in the checkers game by selecting and moving an orange piece

Starting URL: https://www.gamesforthebrain.com/game/checkers/

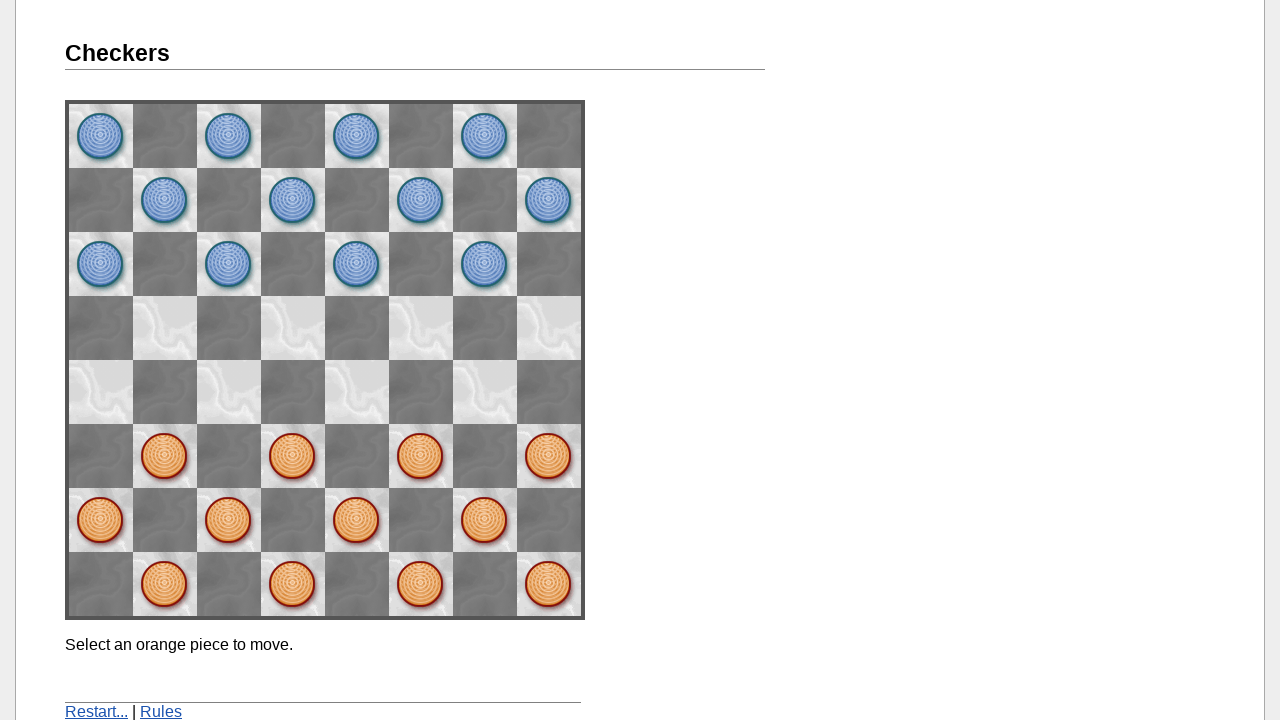

Clicked on orange piece at position 22 to select it at (421, 456) on [name='space22']
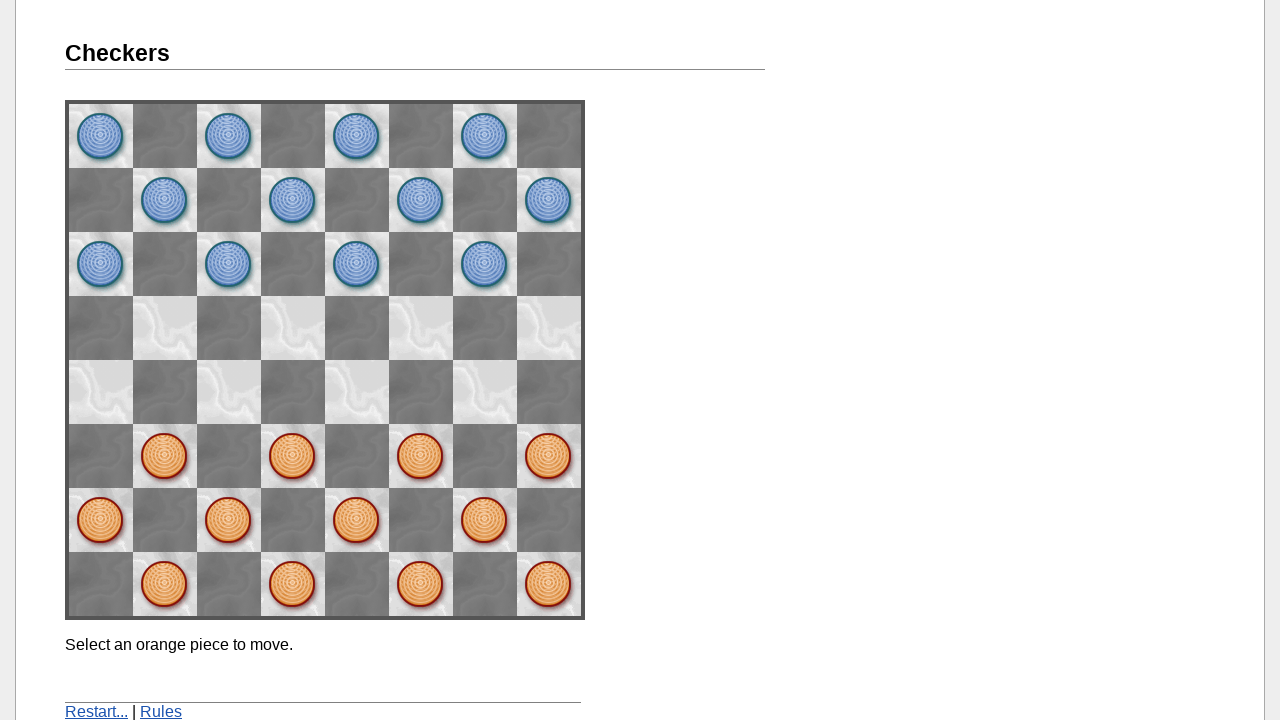

Clicked on position 13 to move the selected piece at (485, 392) on [name='space13']
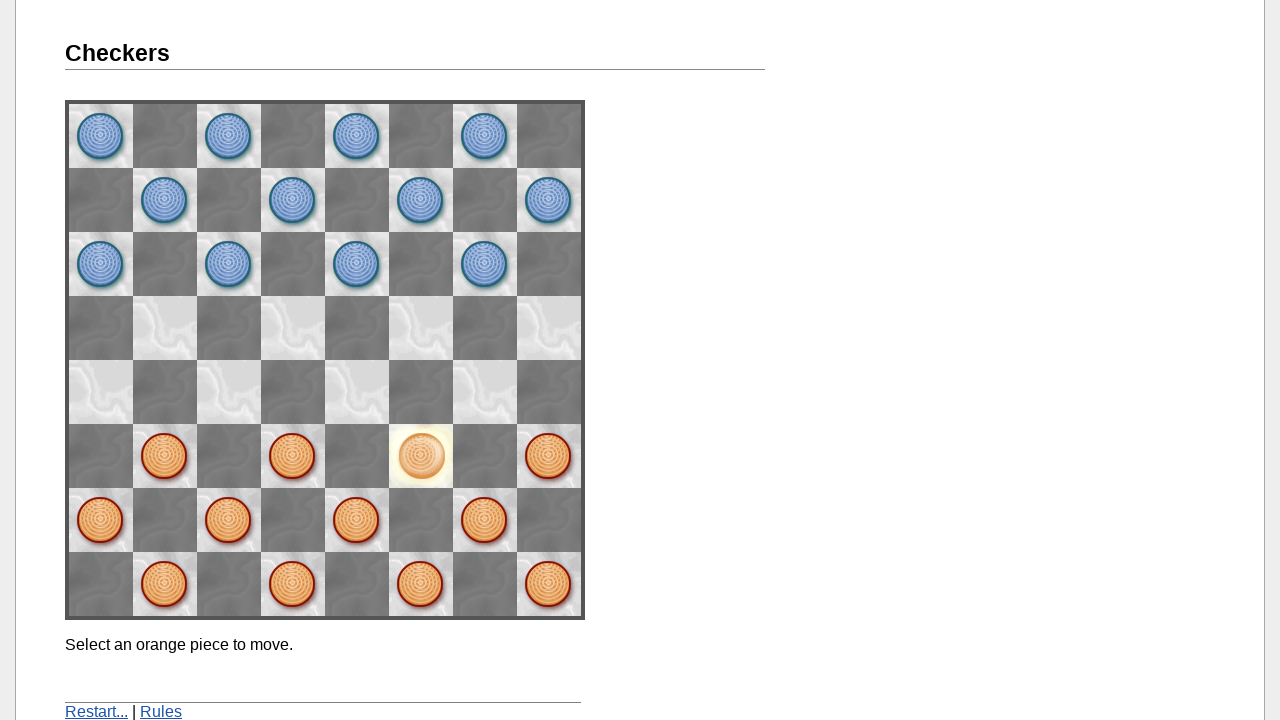

Retrieved src attribute from position 13 to verify piece movement
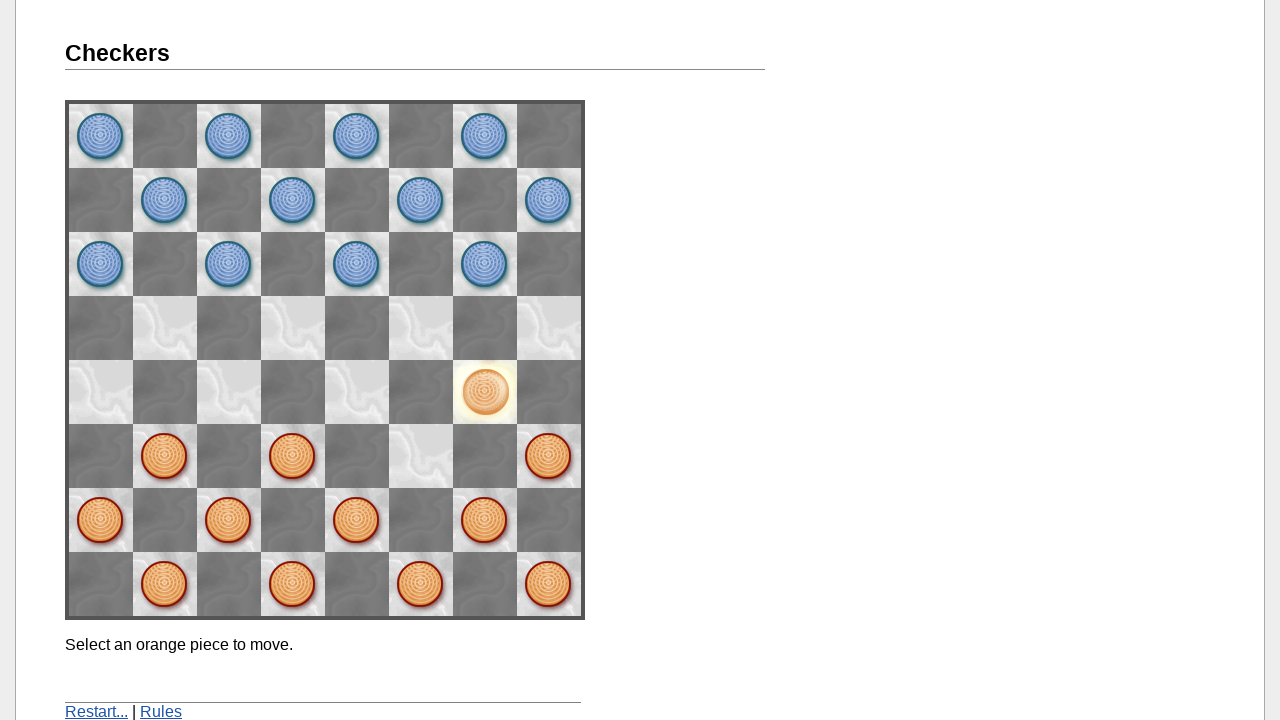

Asserted that the orange piece successfully moved to position 13
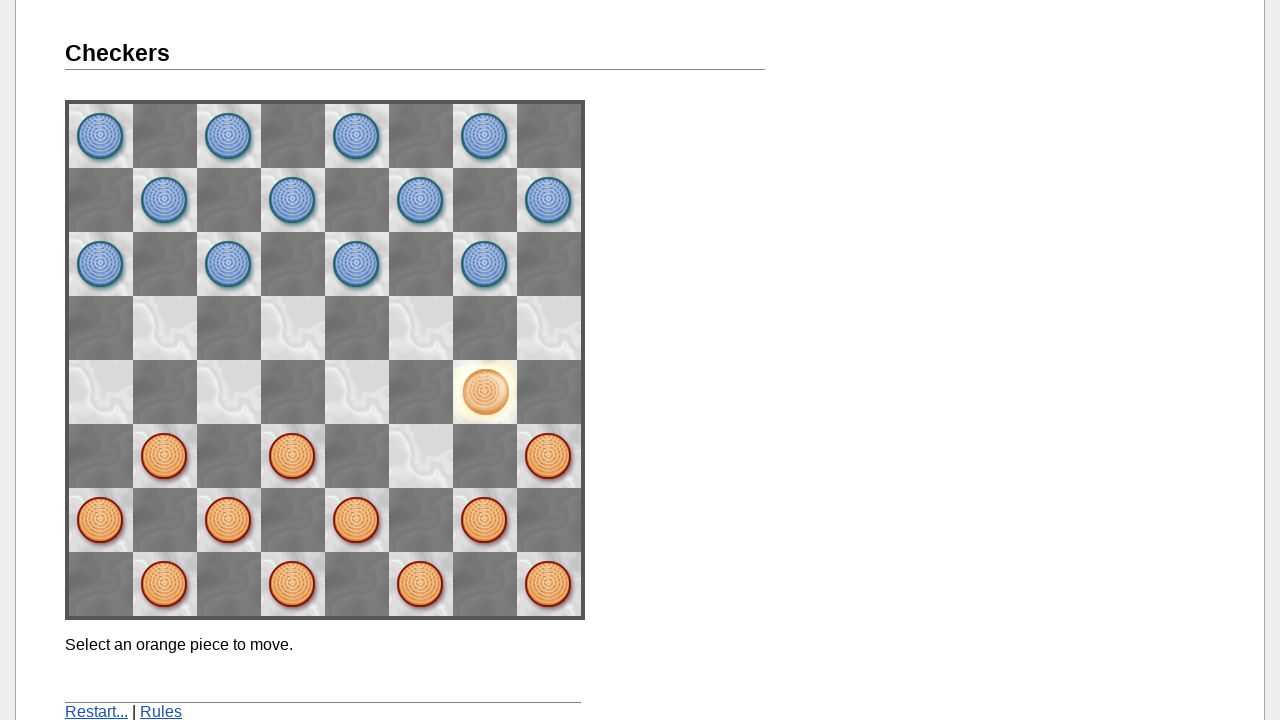

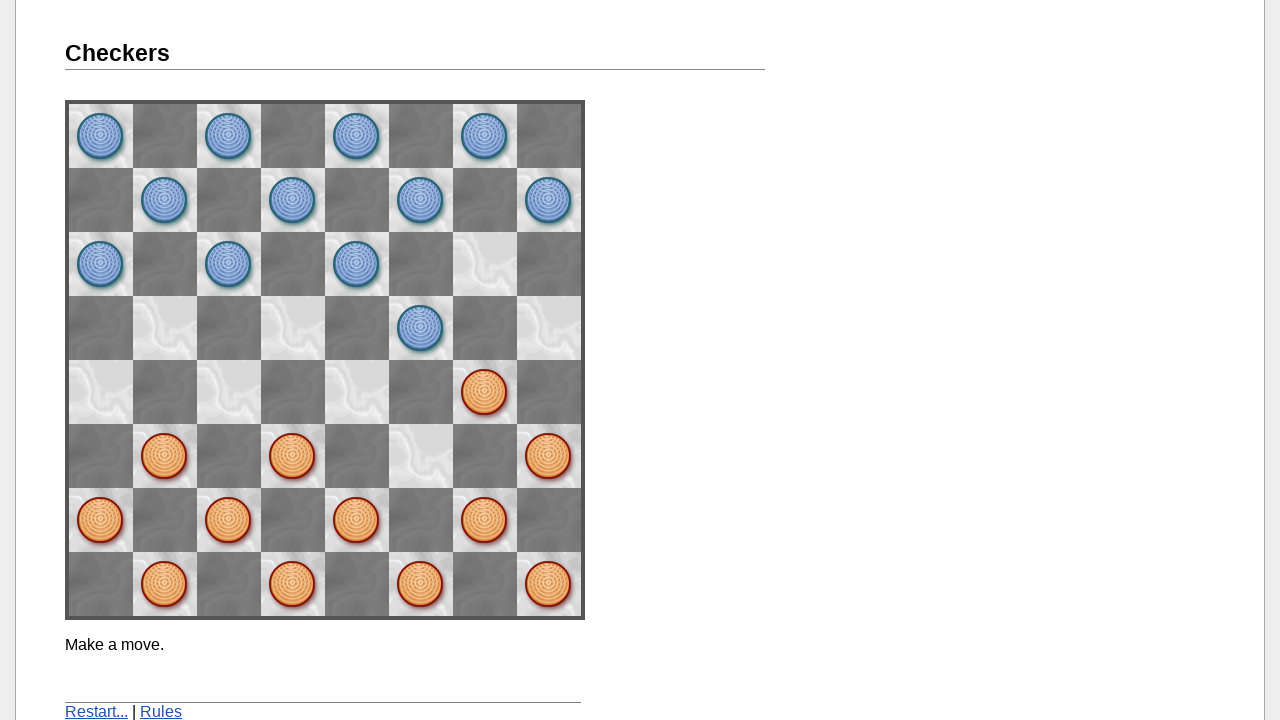